Tests marking all todo items as completed using the toggle-all checkbox

Starting URL: https://demo.playwright.dev/todomvc

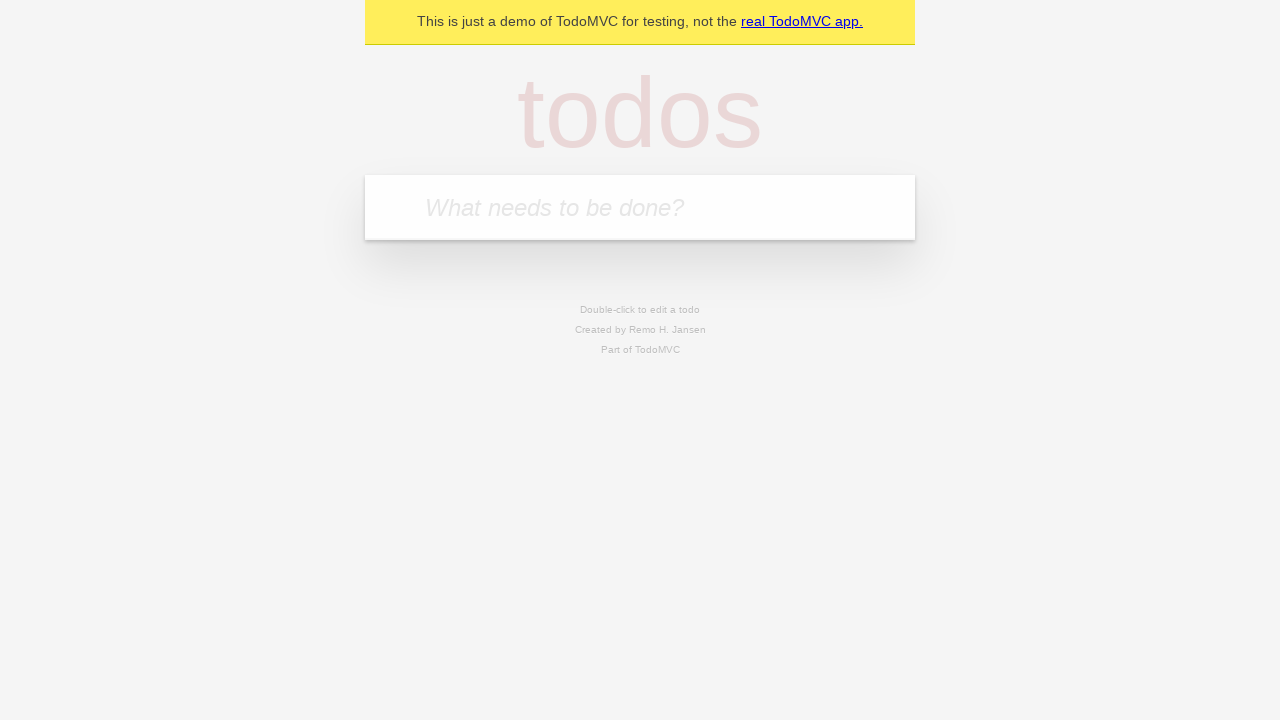

Filled first todo input with 'buy some cheese' on internal:attr=[placeholder="What needs to be done?"i]
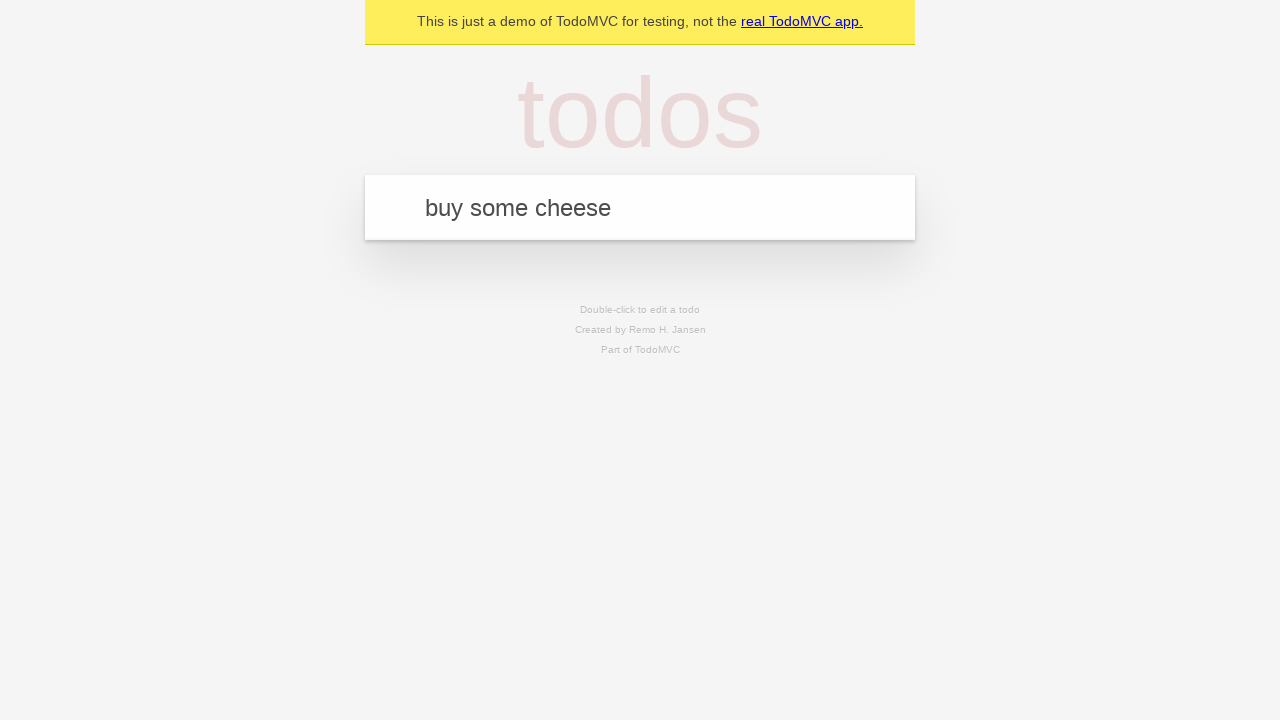

Pressed Enter to add first todo item on internal:attr=[placeholder="What needs to be done?"i]
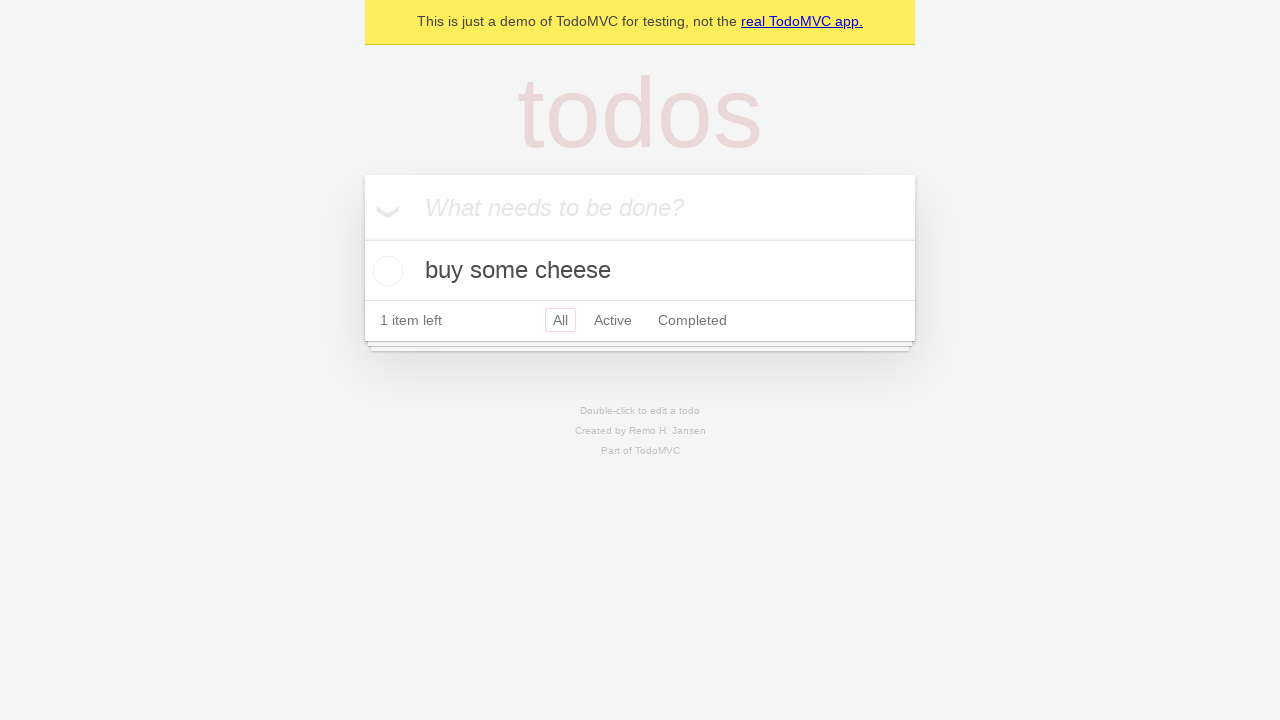

Filled second todo input with 'feed the cat' on internal:attr=[placeholder="What needs to be done?"i]
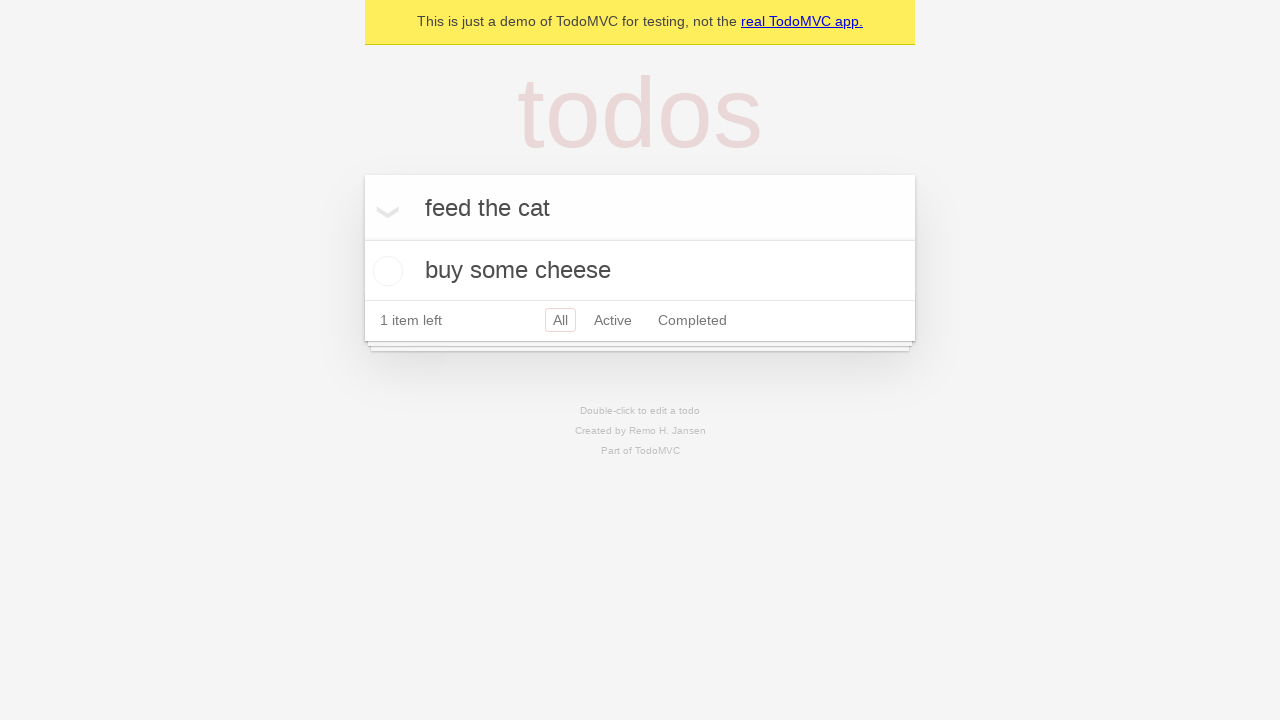

Pressed Enter to add second todo item on internal:attr=[placeholder="What needs to be done?"i]
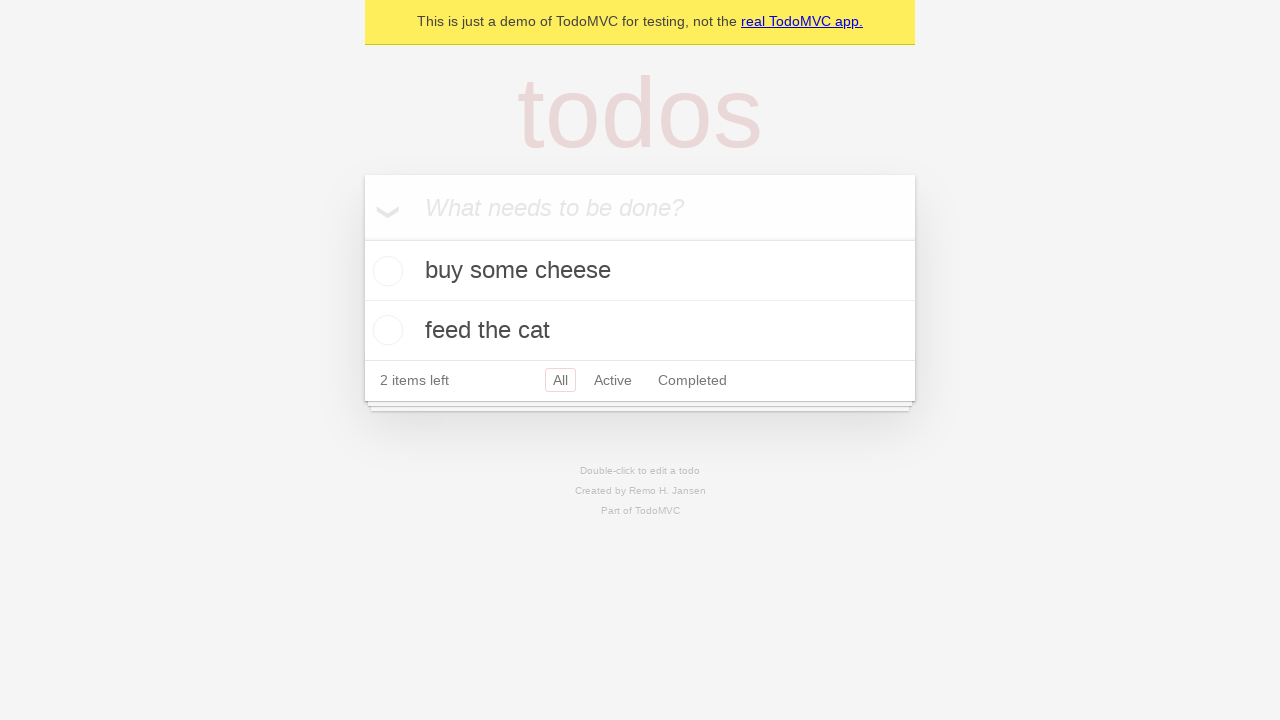

Filled third todo input with 'book a doctors appointment' on internal:attr=[placeholder="What needs to be done?"i]
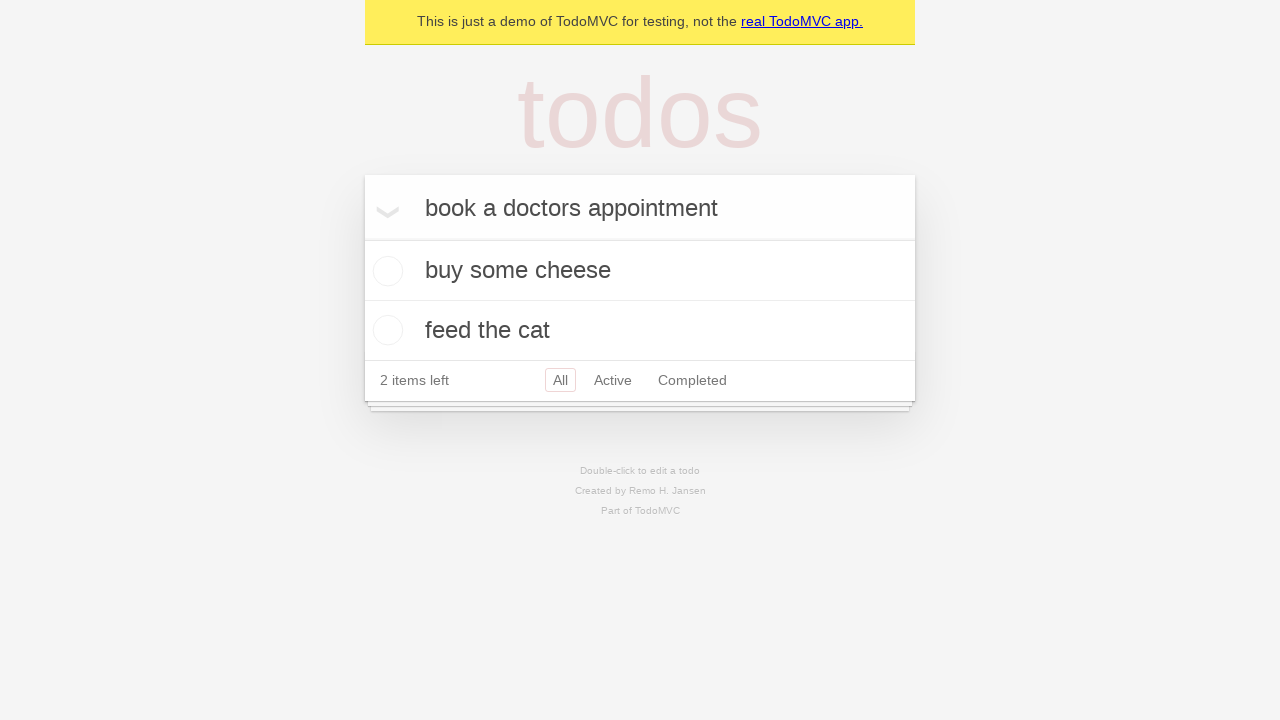

Pressed Enter to add third todo item on internal:attr=[placeholder="What needs to be done?"i]
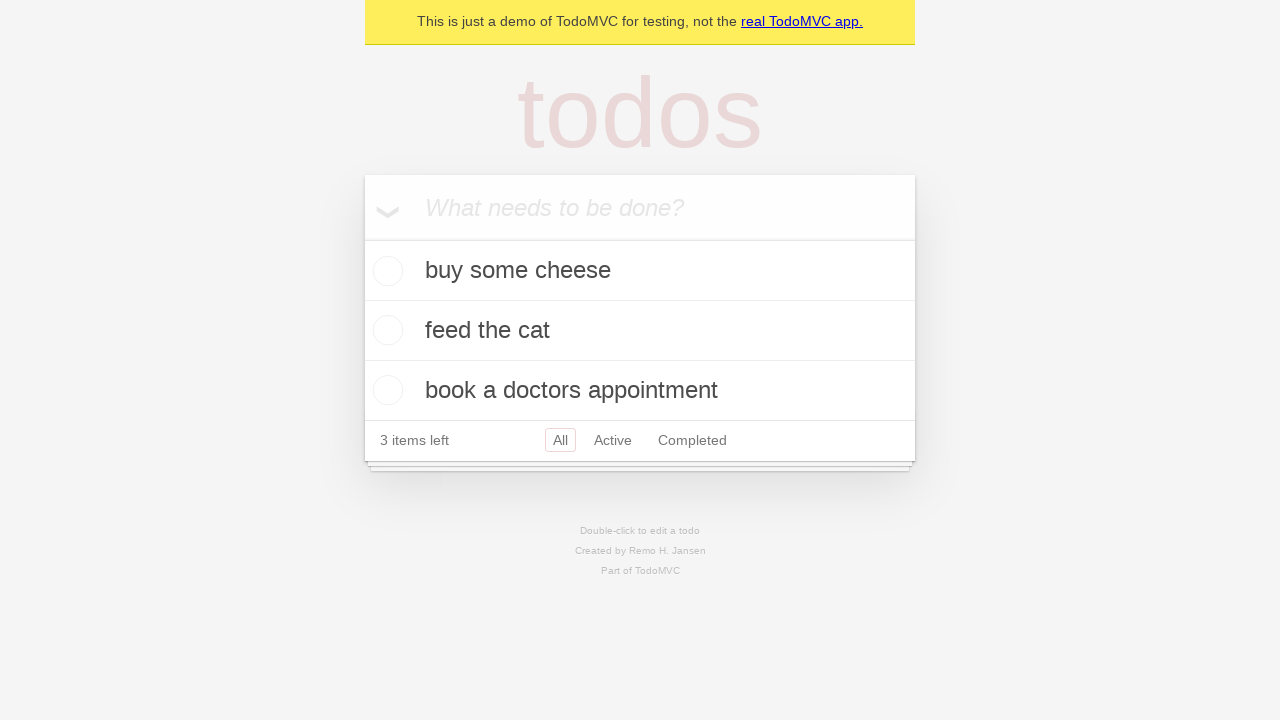

Clicked toggle-all checkbox to mark all items as completed at (362, 238) on internal:label="Mark all as complete"i
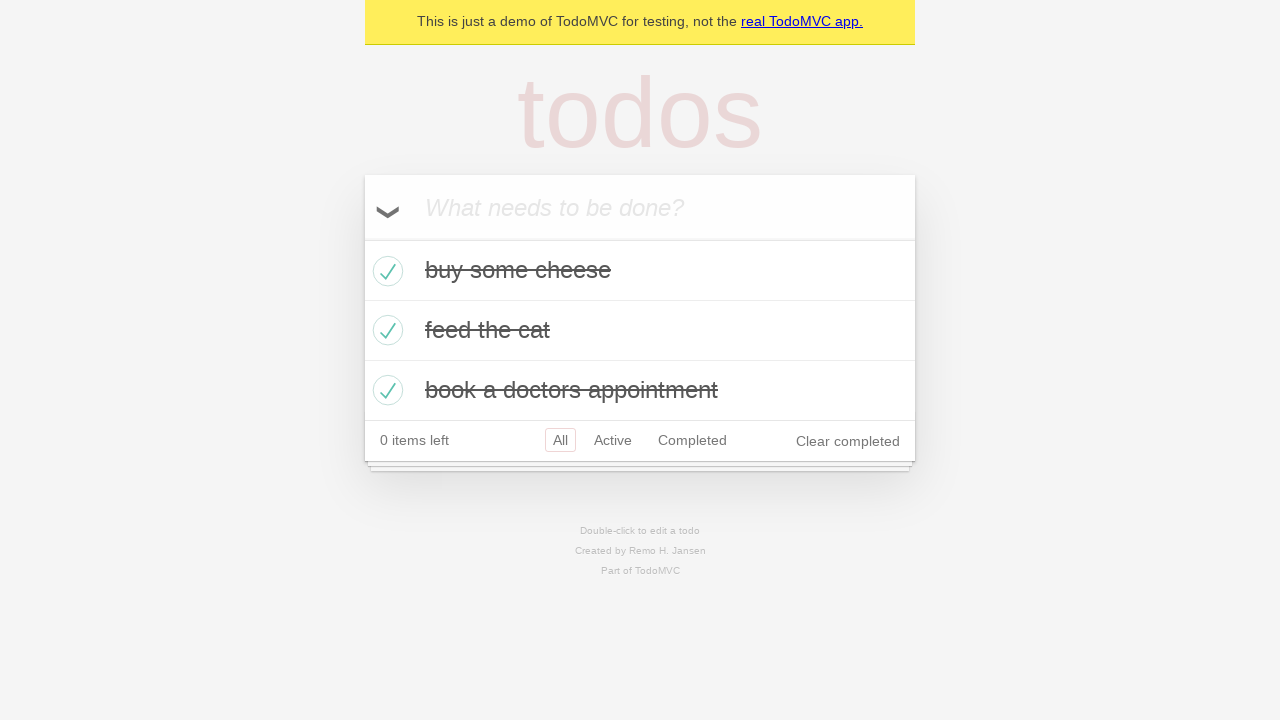

Verified all todo items are marked as completed
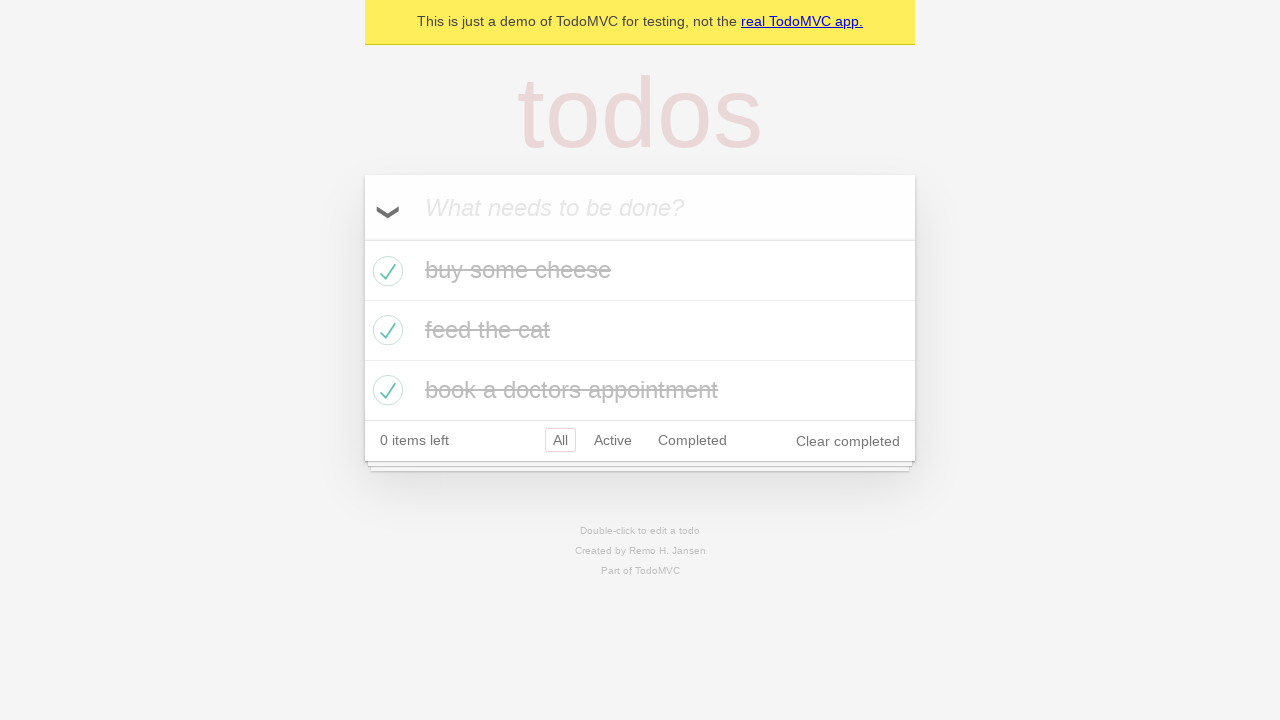

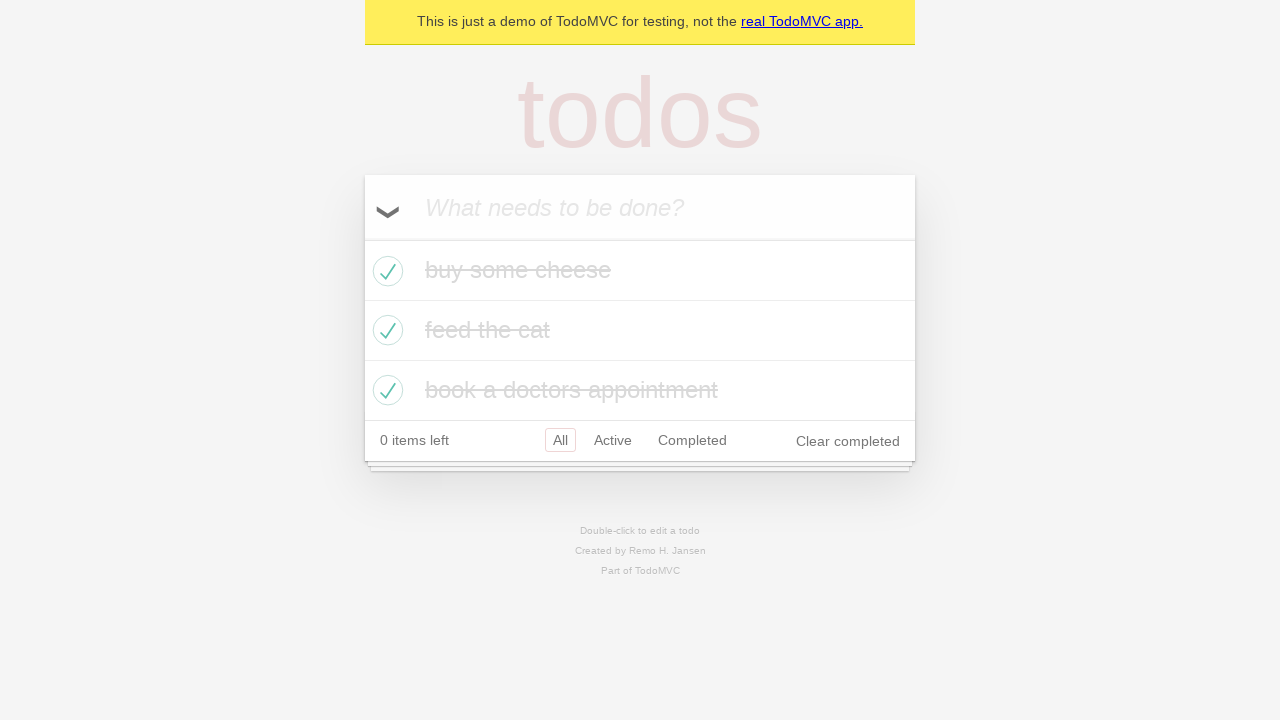